Tests that the broken link element is present on the page.

Starting URL: https://demoqa.com/elements

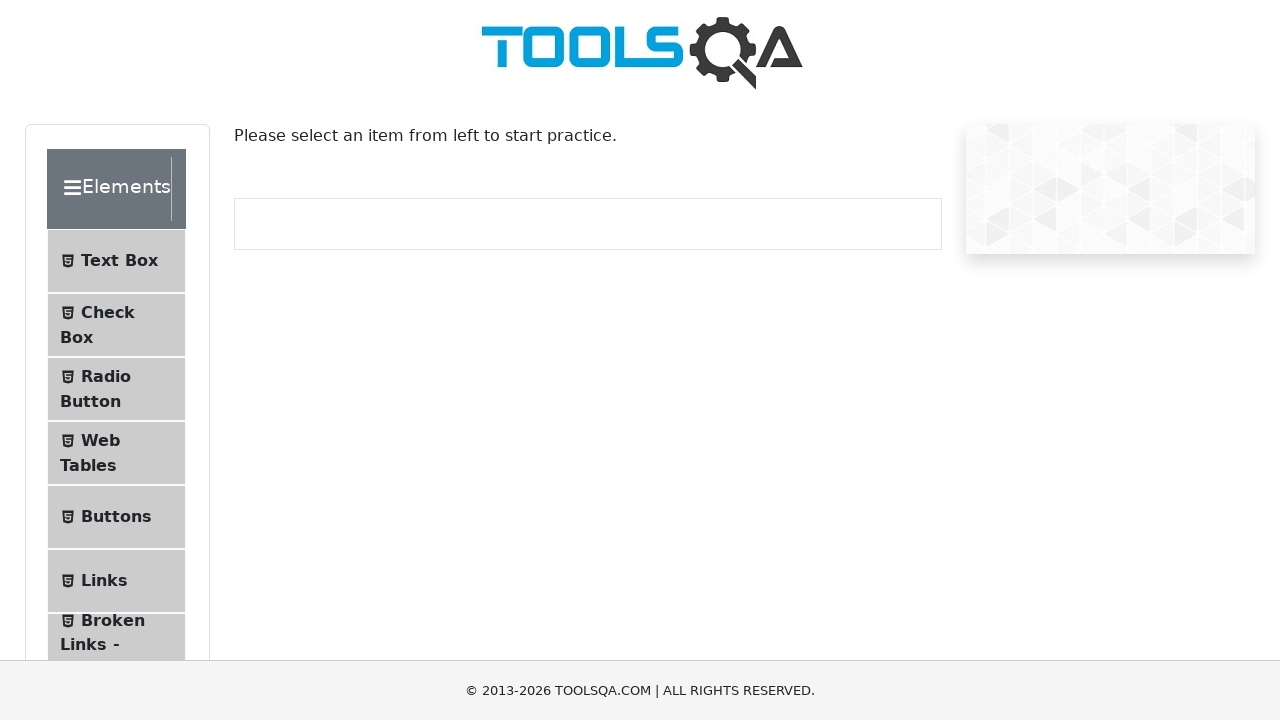

Clicked on Broken Links - Images menu item at (116, 645) on #item-6:visible
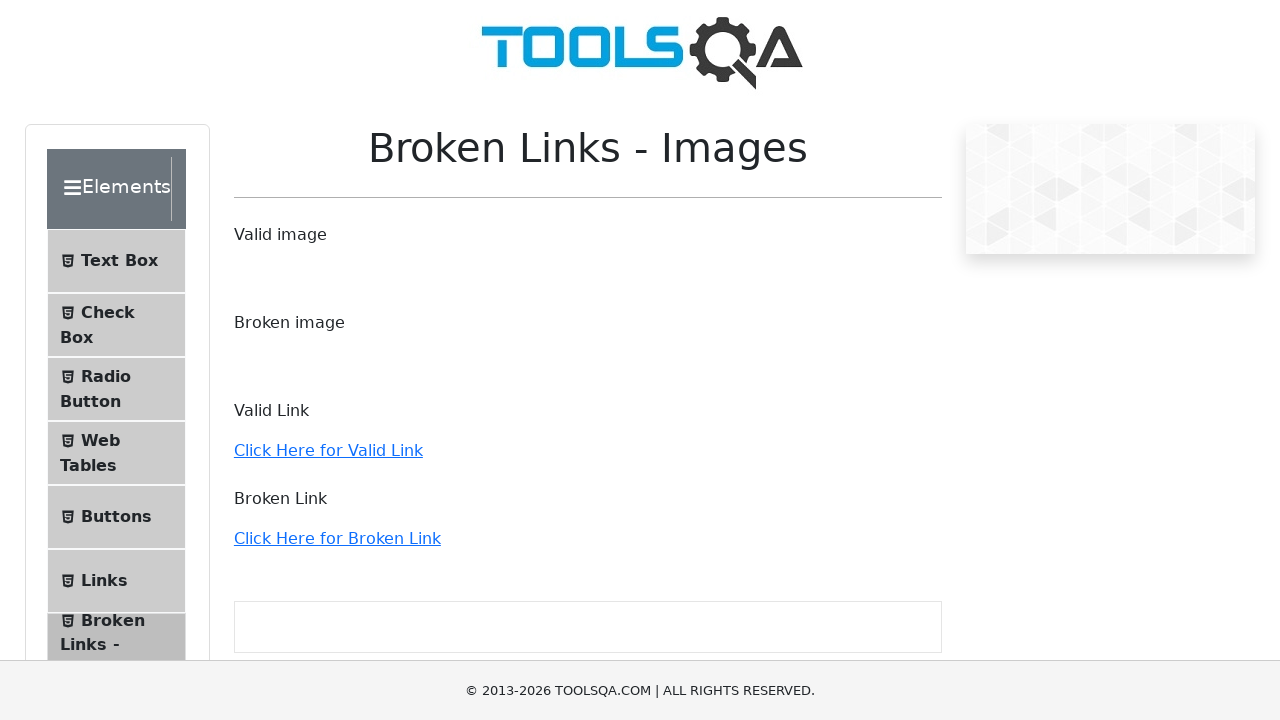

Broken link element is present on the page
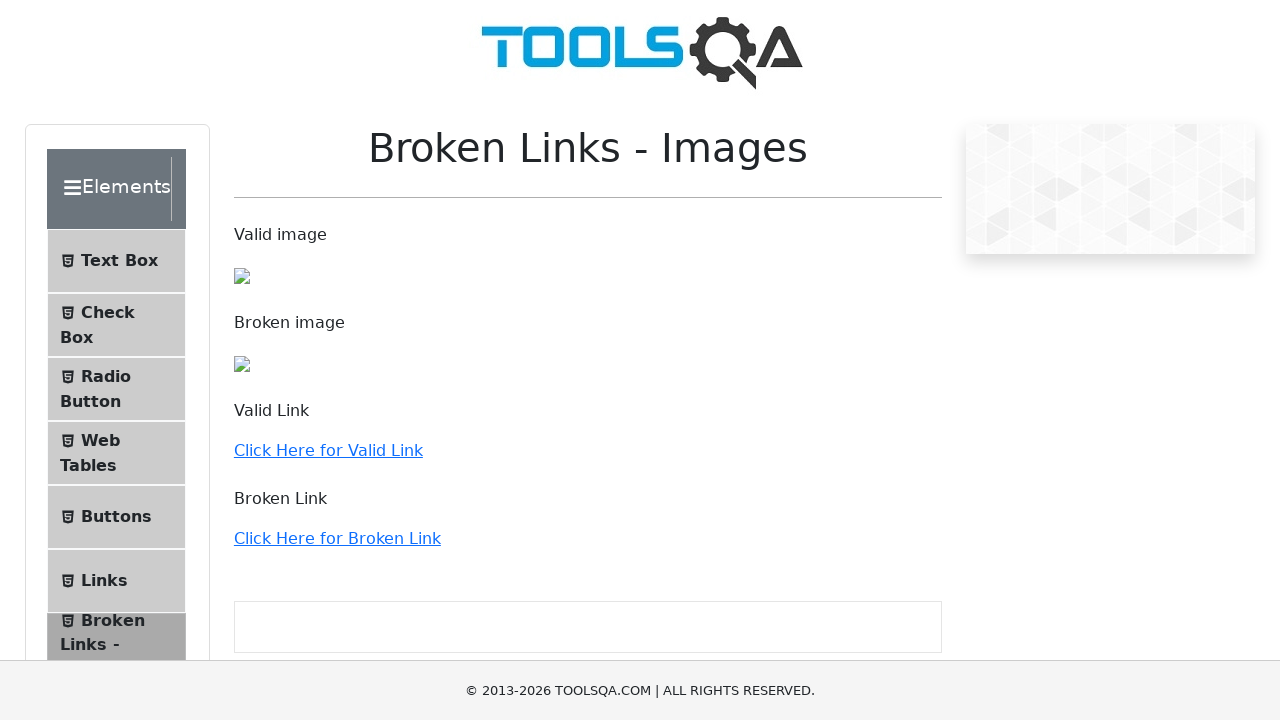

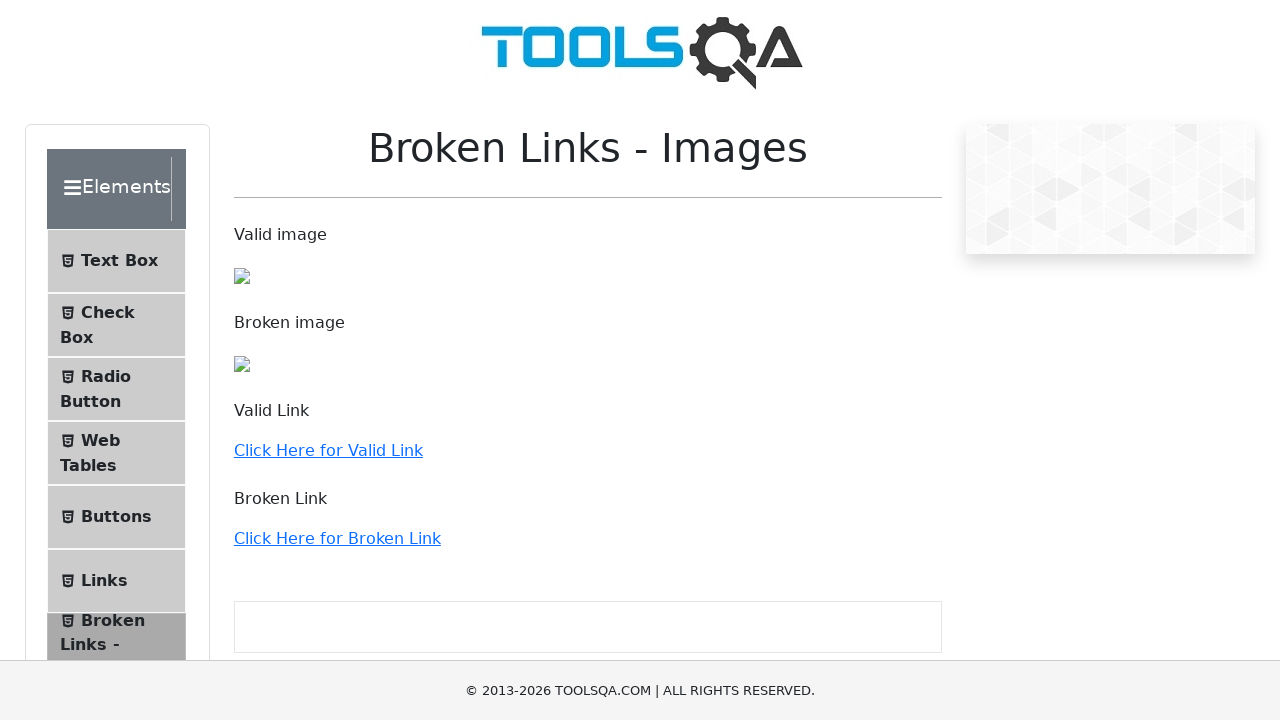